Tests scrolling functionality by scrolling the browser window down by 500 pixels and then scrolling within a fixed-header table element to reach the bottom of its content.

Starting URL: https://rahulshettyacademy.com/AutomationPractice/

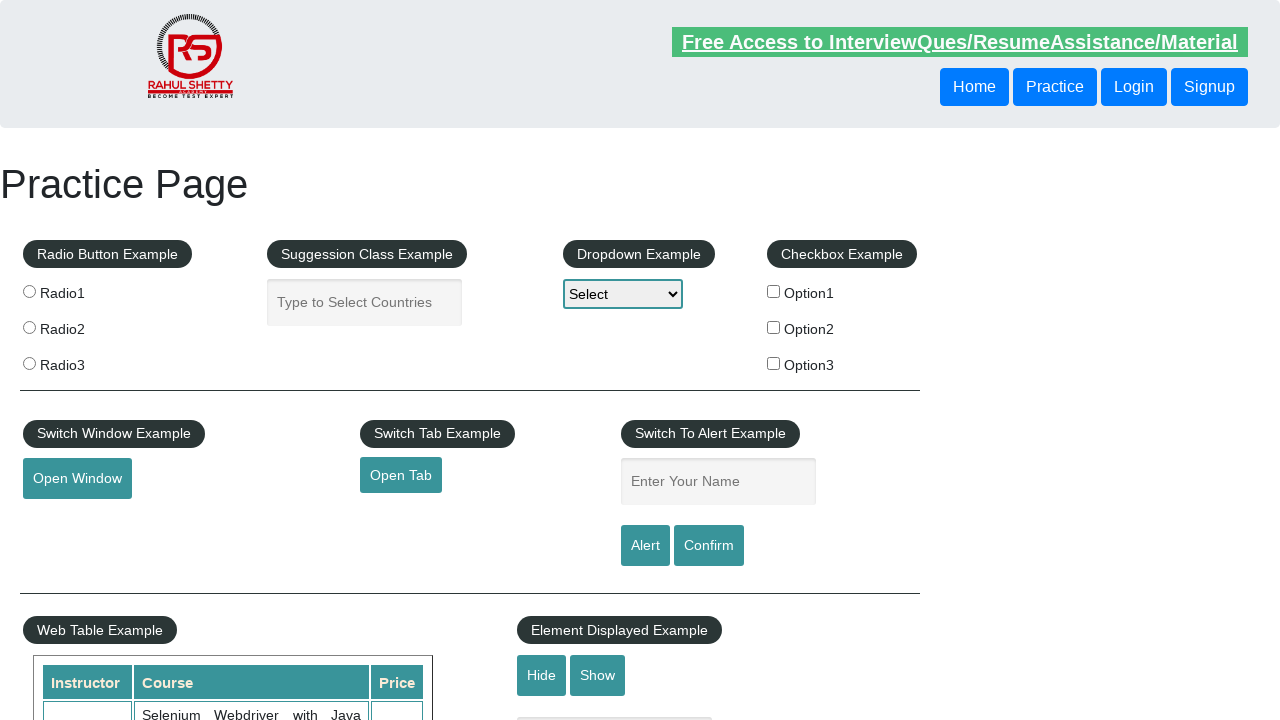

Scrolled browser window down by 500 pixels
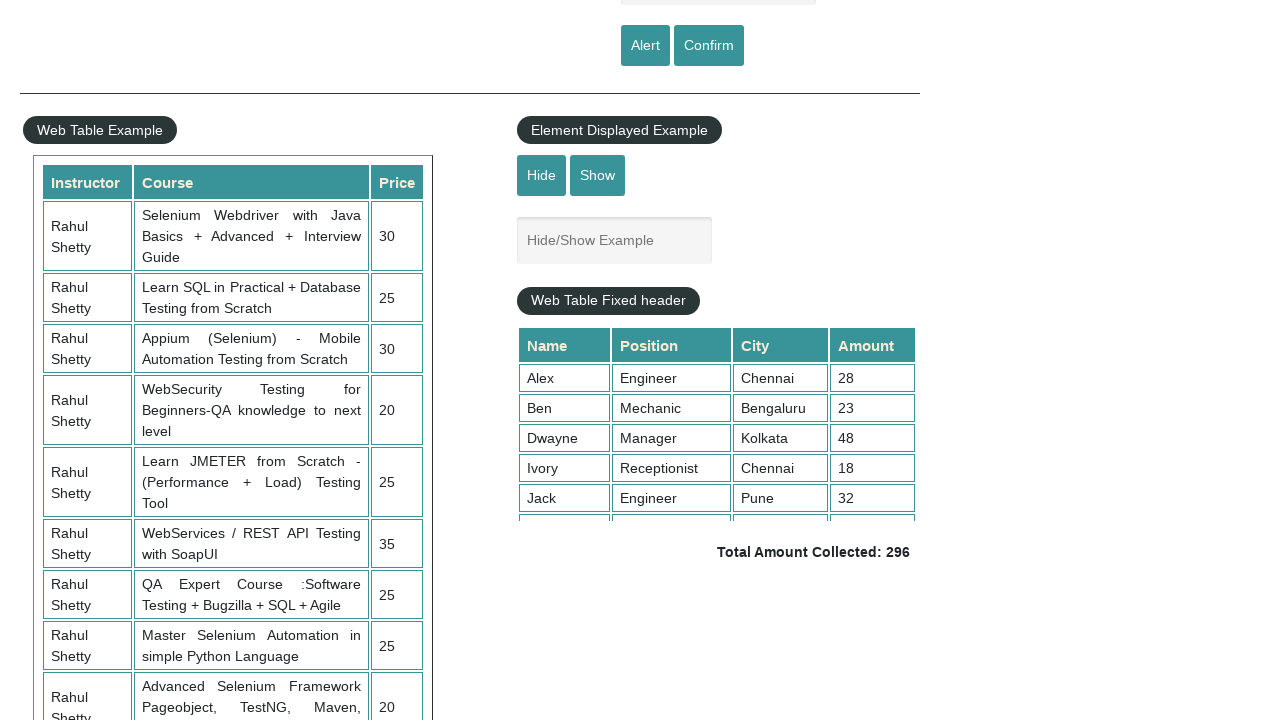

Waited 1 second for window scroll to complete
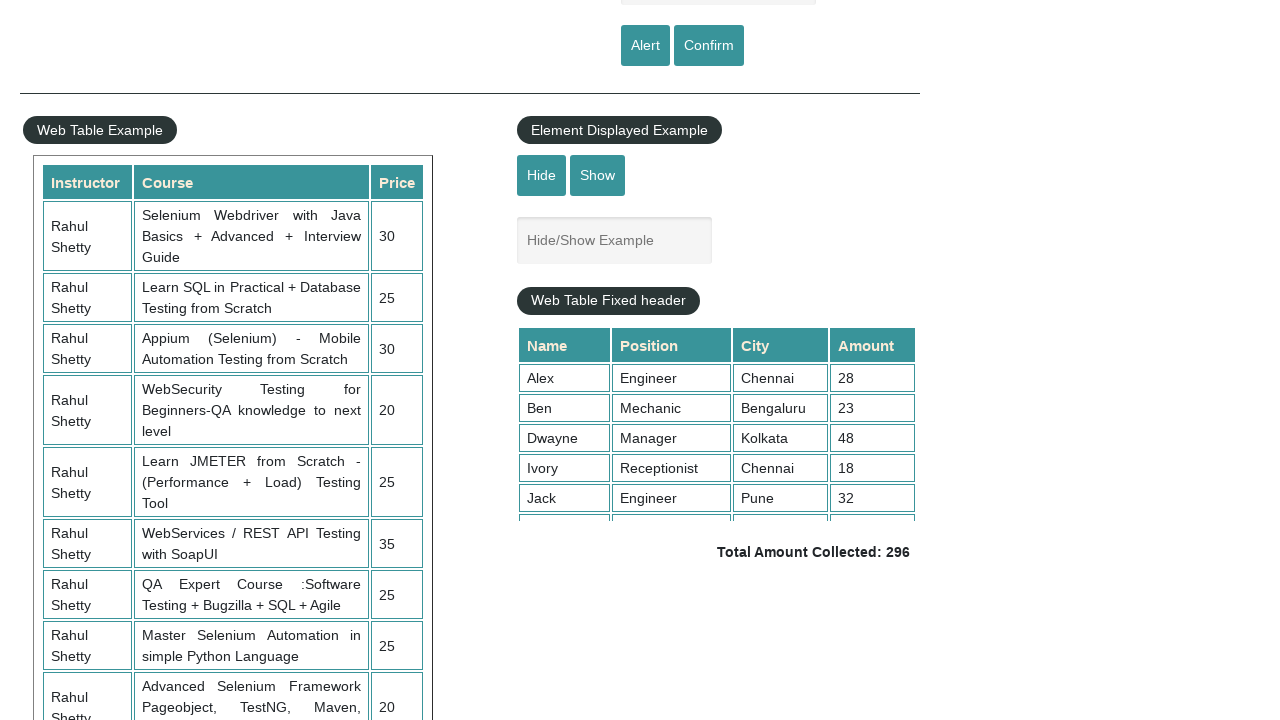

Scrolled fixed-header table to bottom by setting scrollTop to 5000
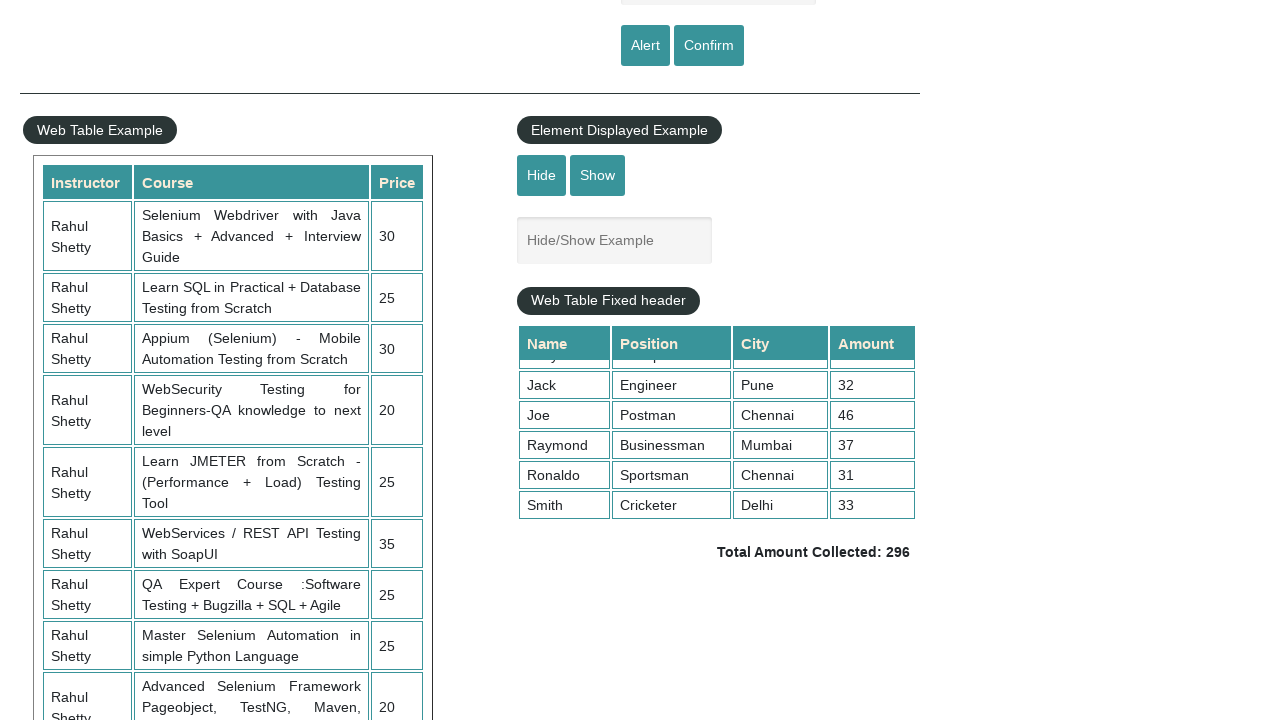

Verified table content is visible by waiting for table cell element
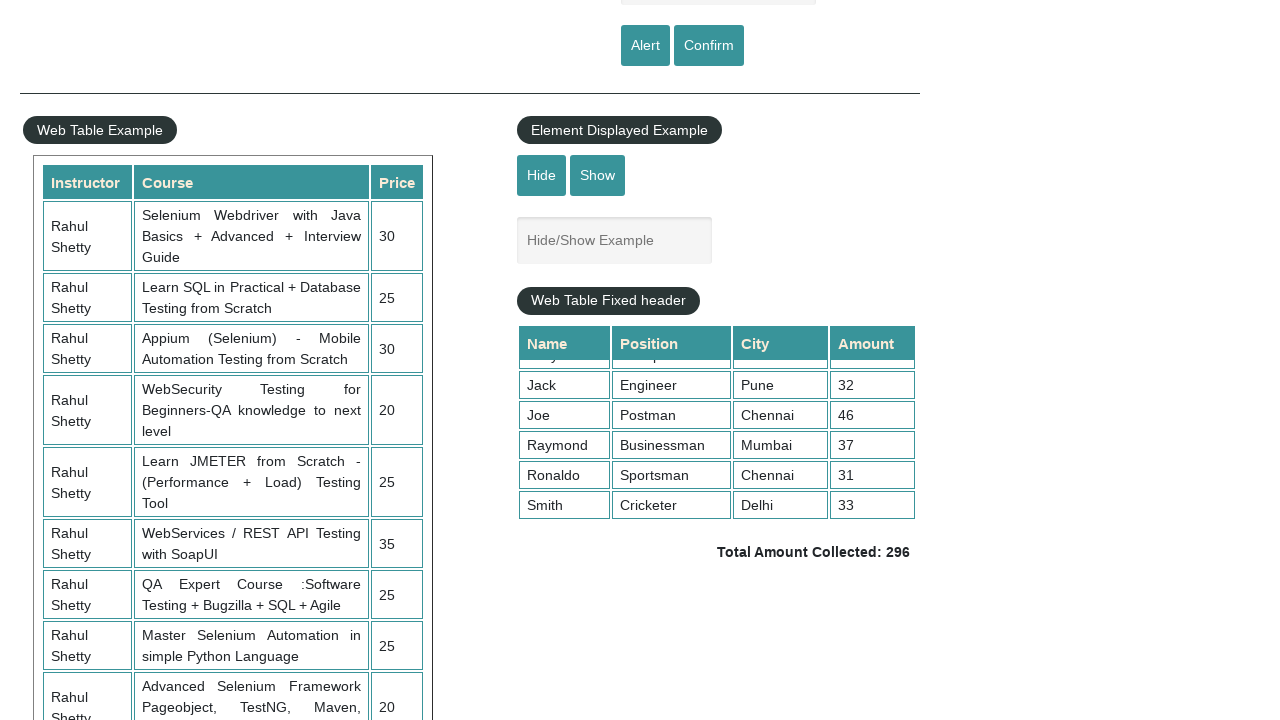

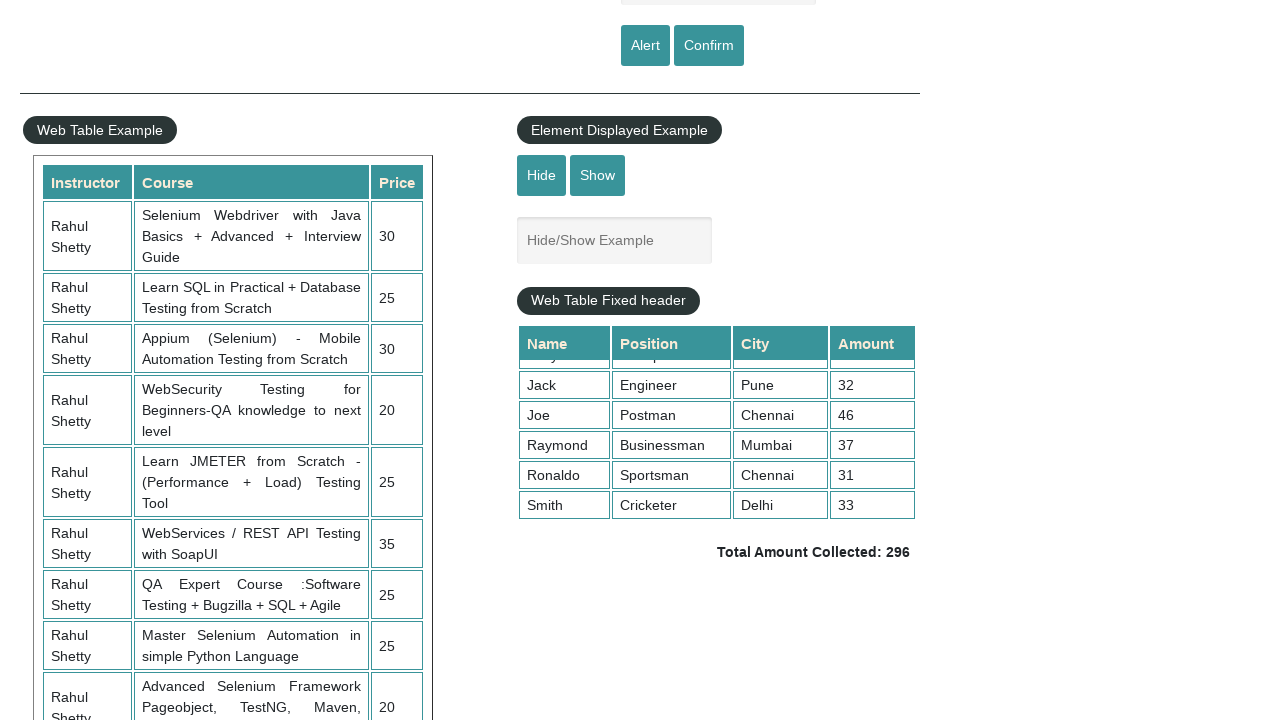